Tests that the Order tab displays items sorted in descending order by order count. Clicks on the Order tab and verifies the sorting order.

Starting URL: https://dev-squarelocal.codeless-universe.com

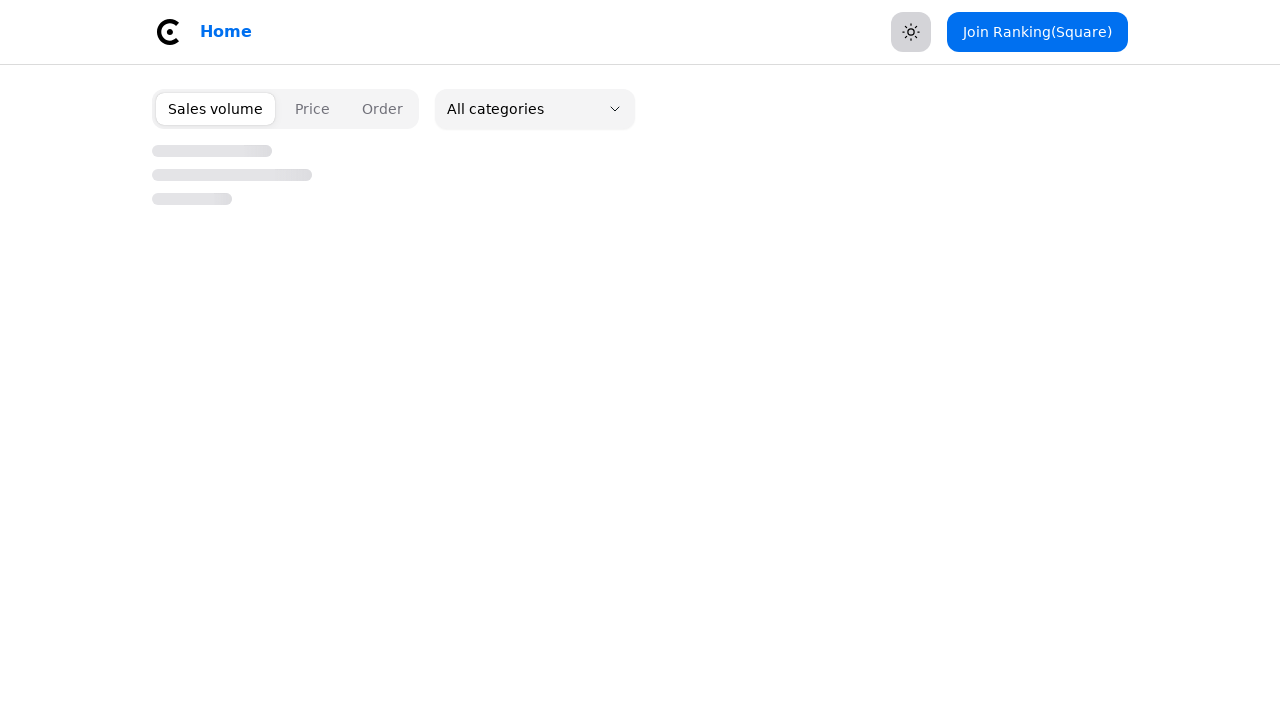

Order tab selector appeared
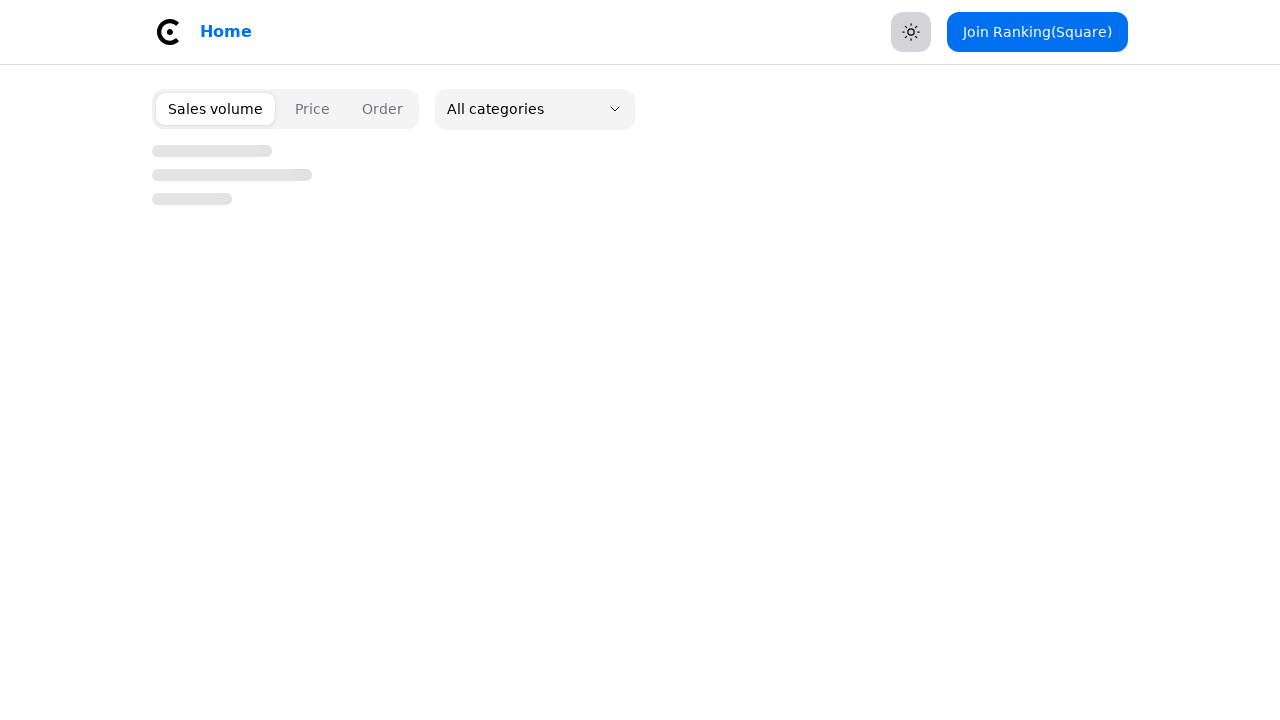

Clicked on the Order tab at (382, 109) on [data-key=orderCount]
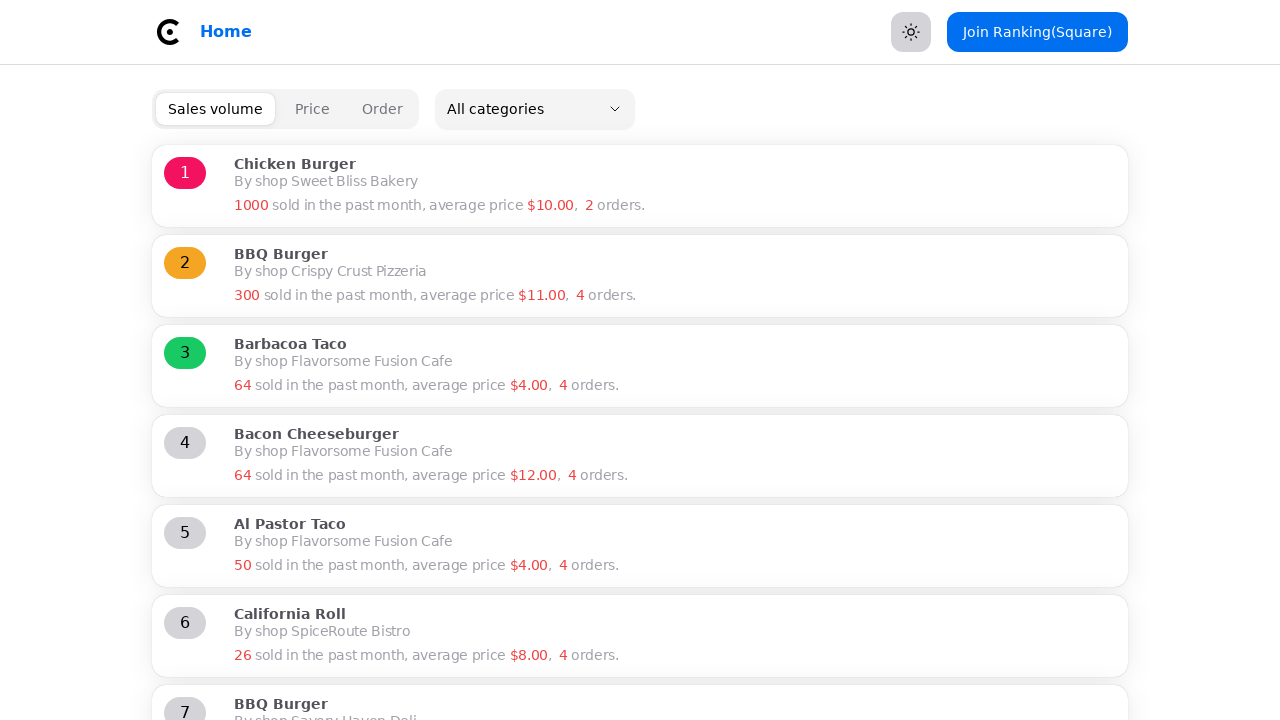

Waited 2 seconds for content to load
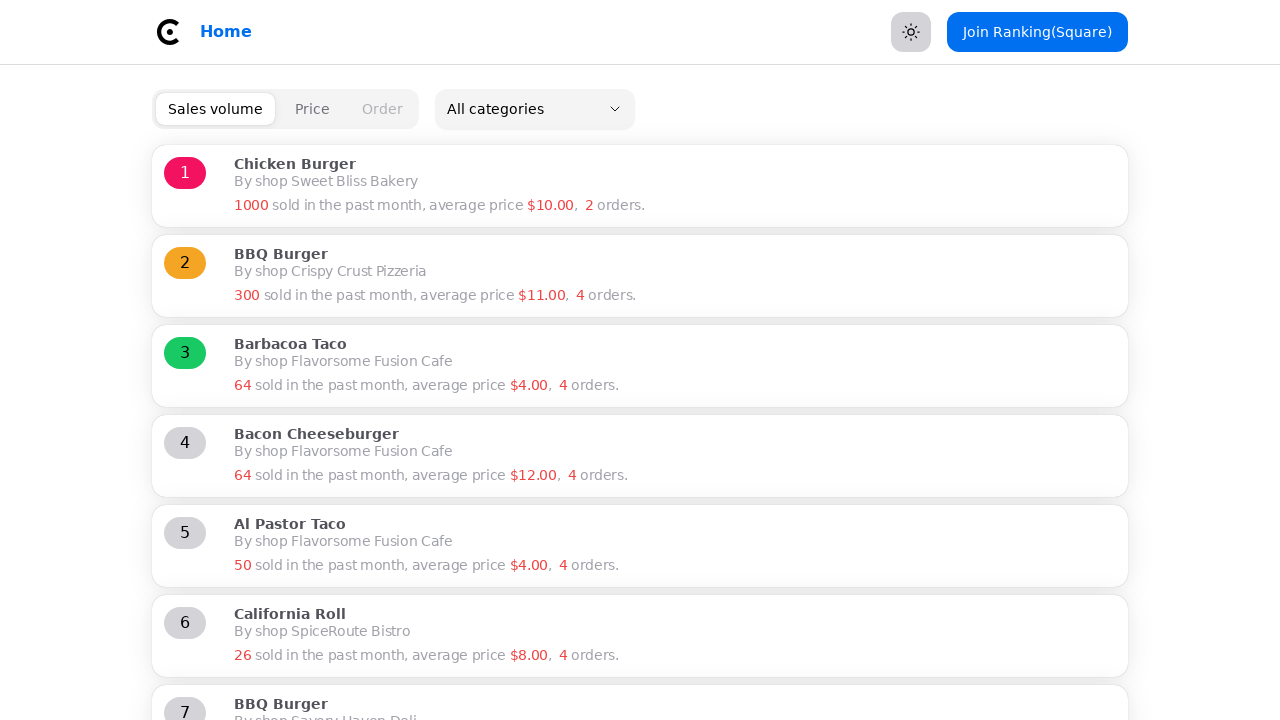

Order list items are now visible
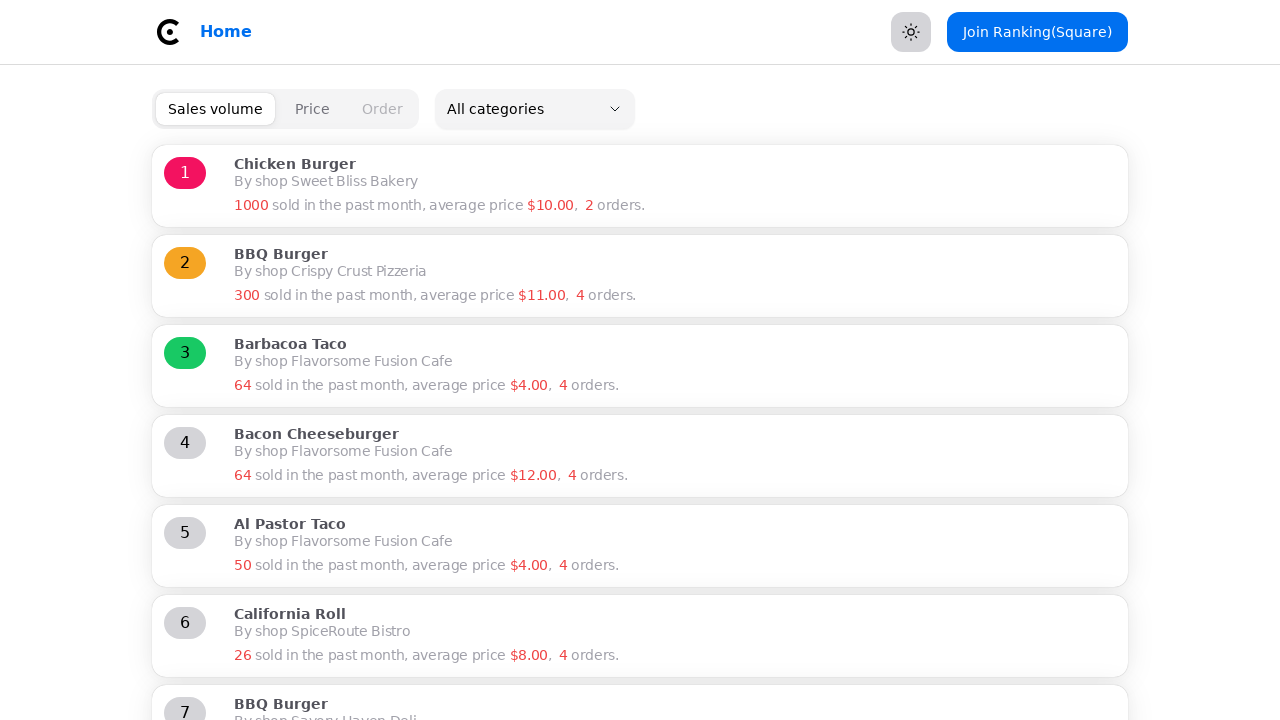

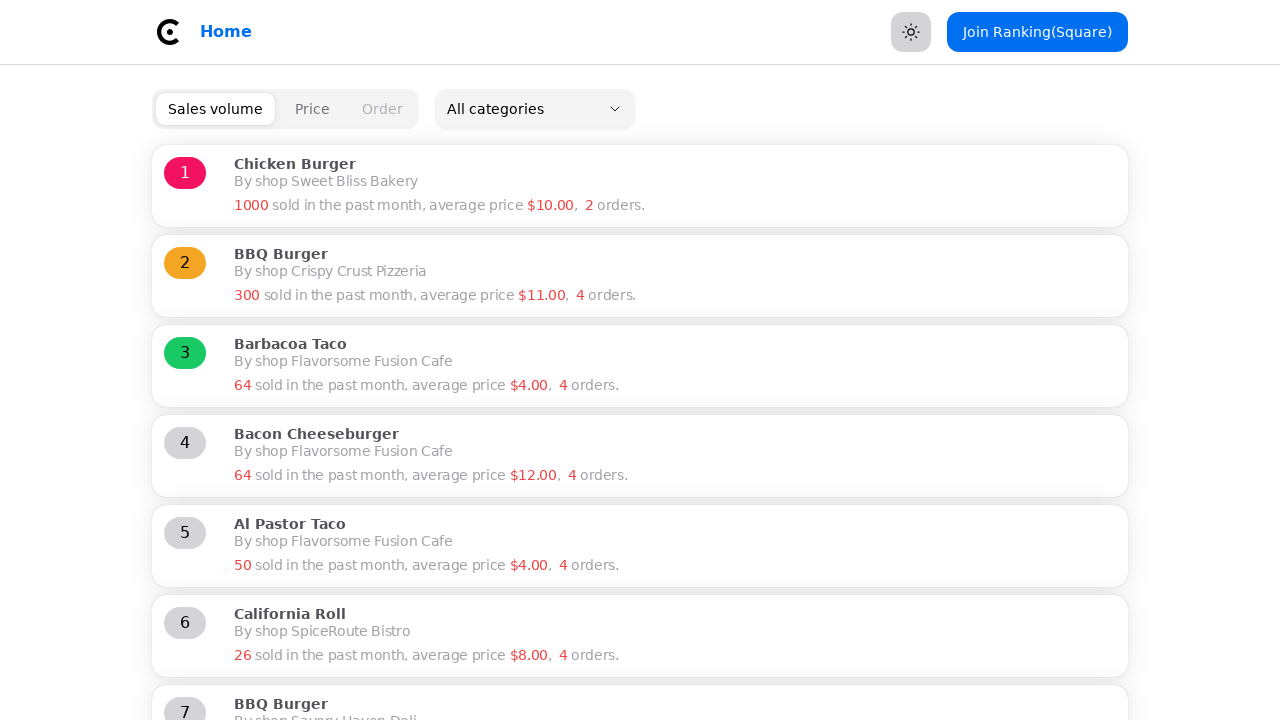